Fills out a complete web form including text fields, radio buttons, checkboxes, dropdown selection, and date picker, then submits the form

Starting URL: https://formy-project.herokuapp.com/form

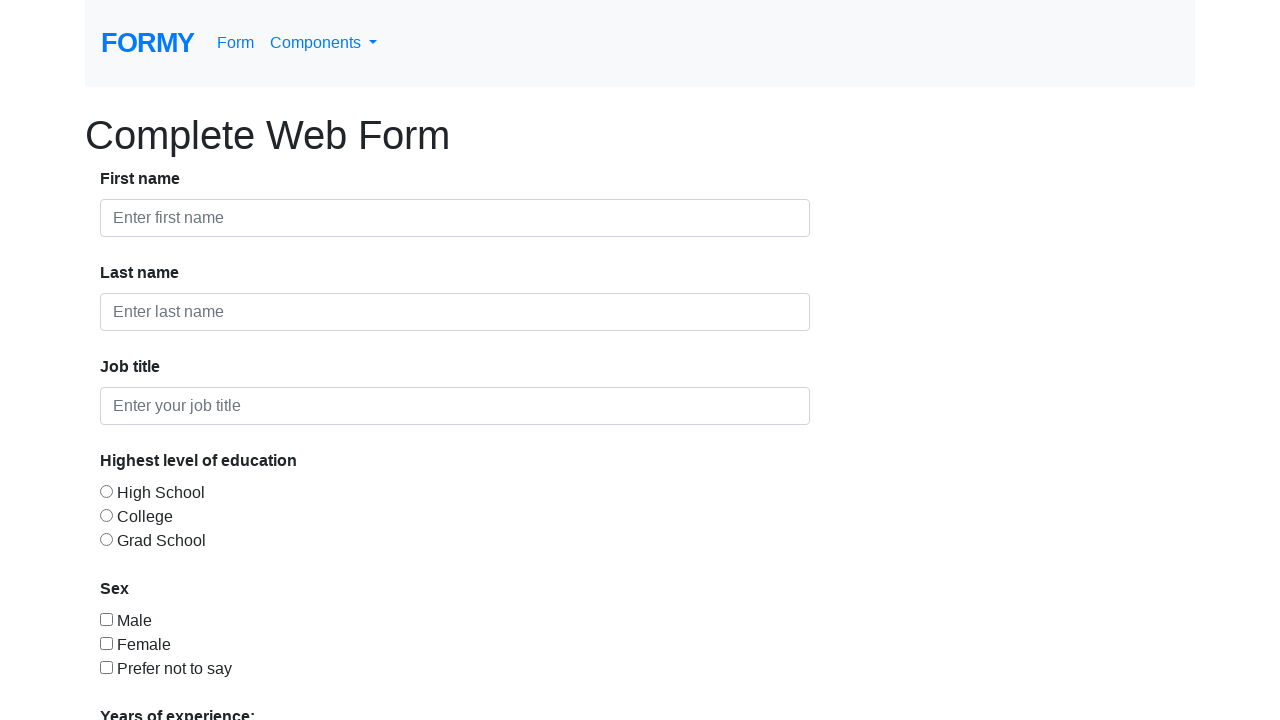

Filled first name field with 'Michael' on #first-name
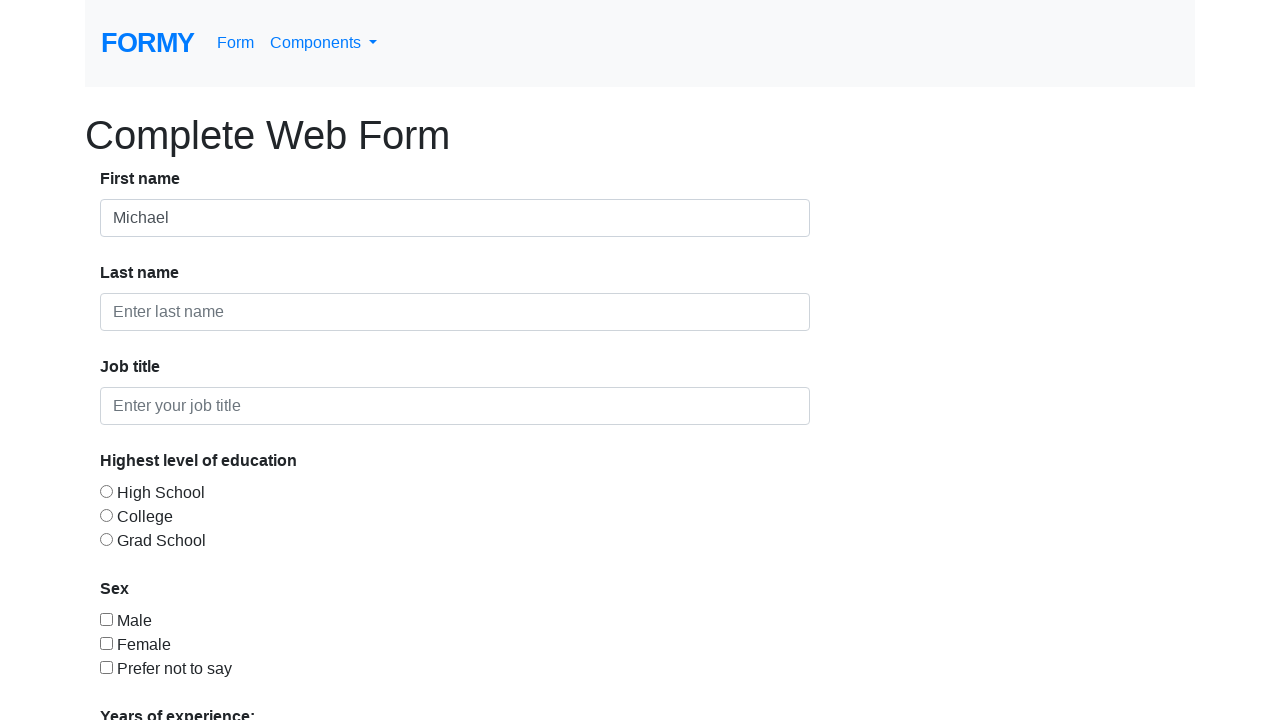

Filled last name field with 'Johnson' on #last-name
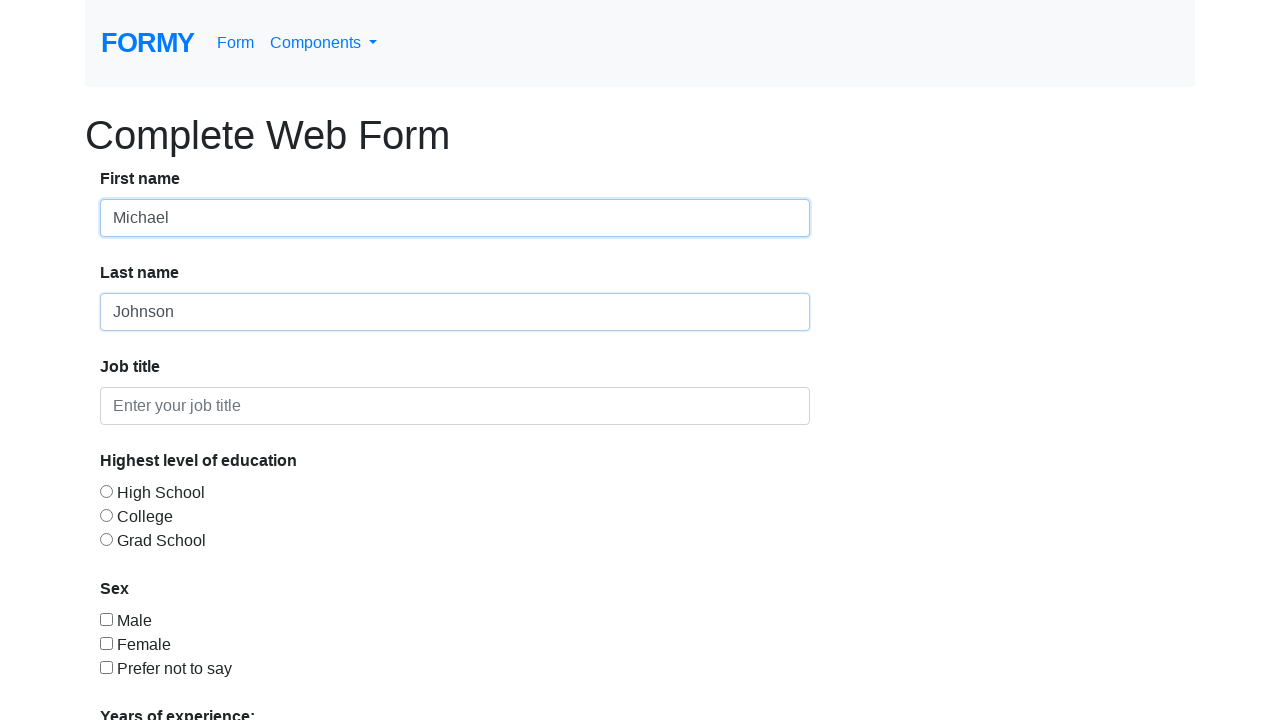

Filled job title field with 'Software Engineer' on #job-title
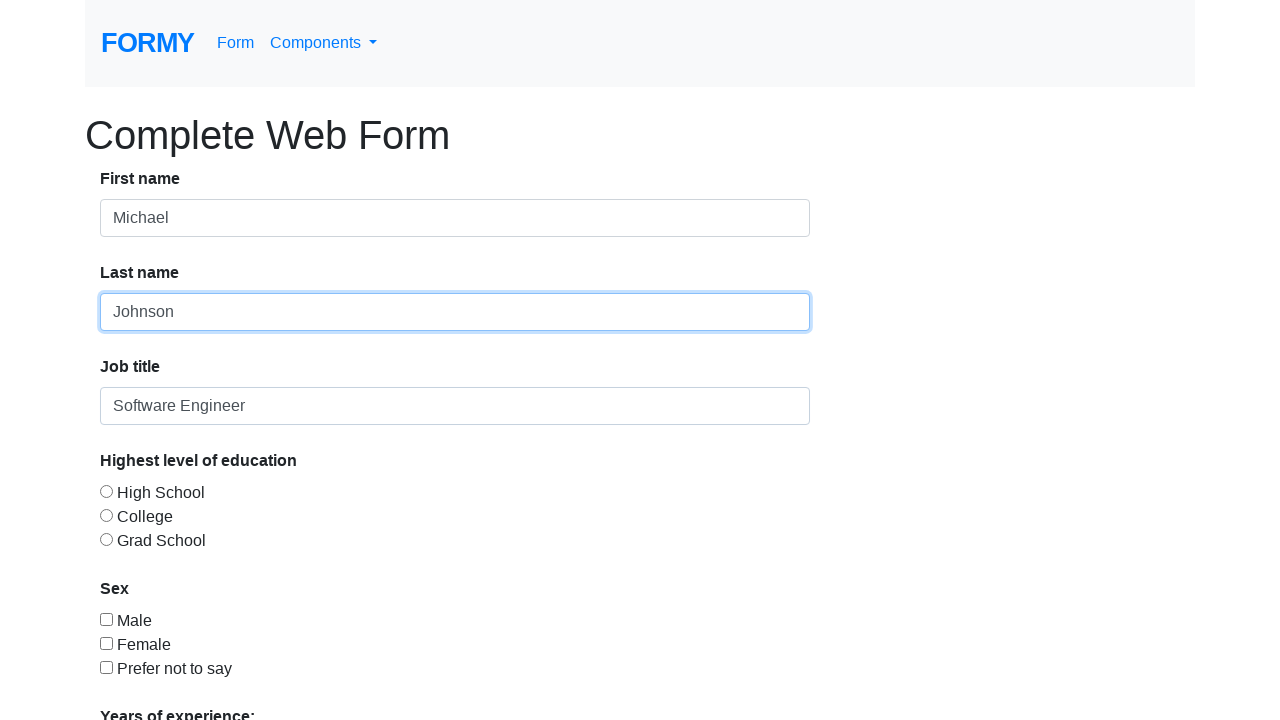

Selected College education level (radio button 2) at (106, 515) on #radio-button-2
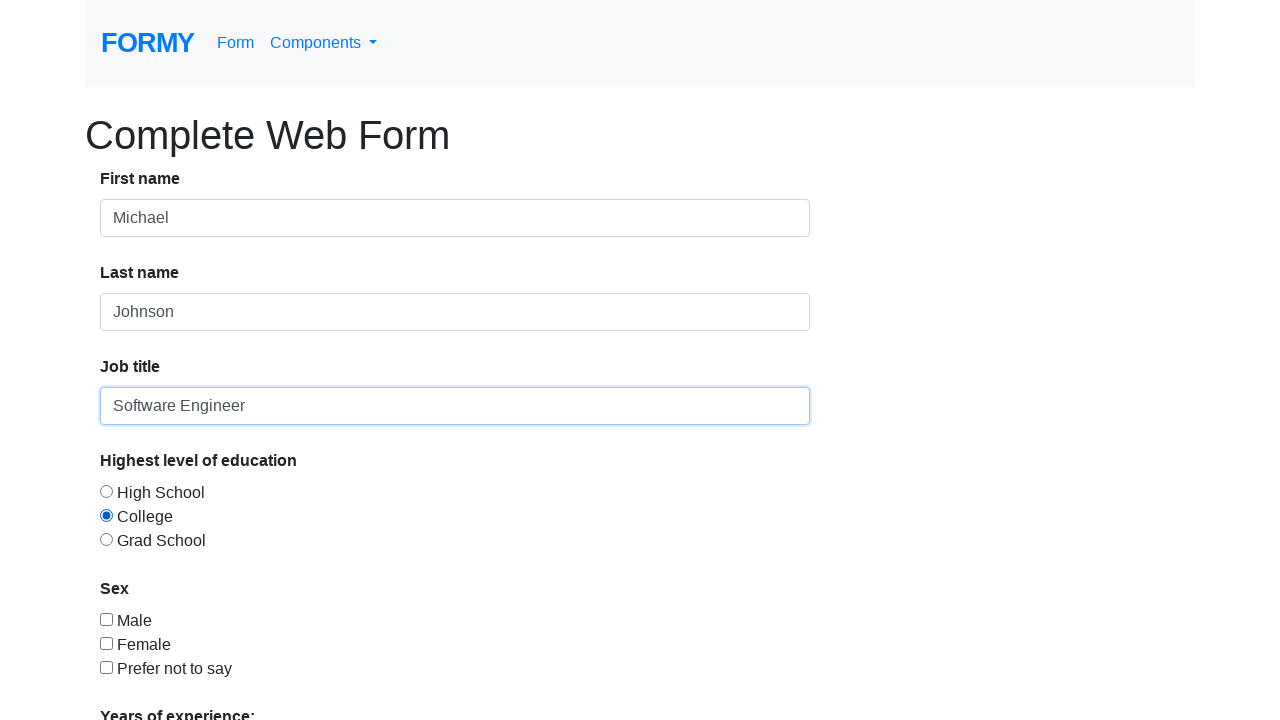

Selected Male (checkbox 1) at (106, 619) on #checkbox-1
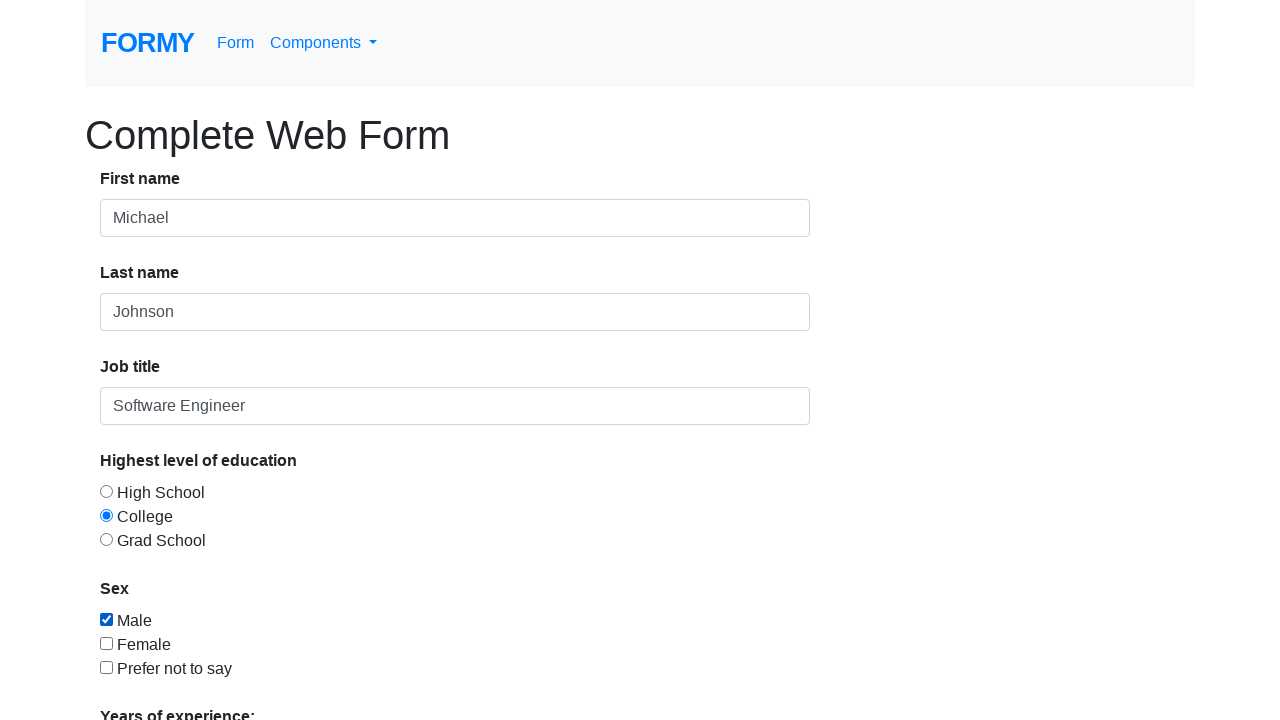

Selected 5-9 years experience from dropdown on #select-menu
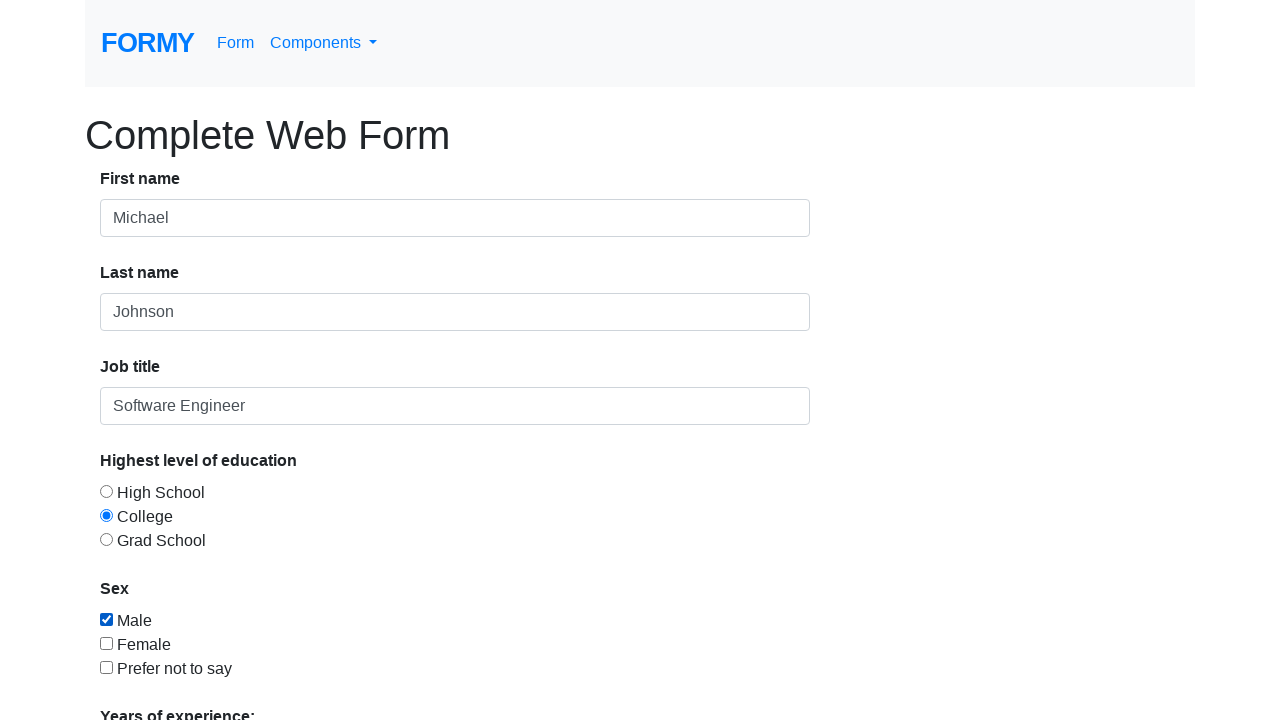

Filled date picker with '03/15/2024' on #datepicker
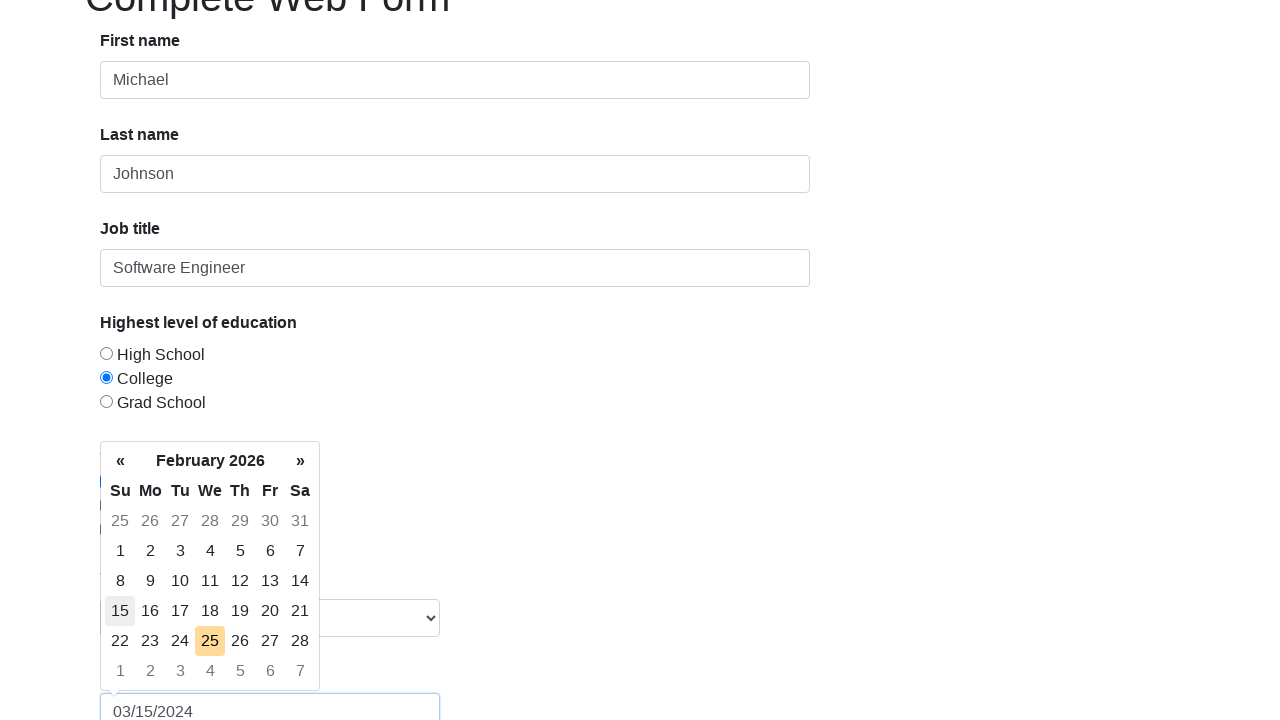

Pressed Enter to confirm date selection on #datepicker
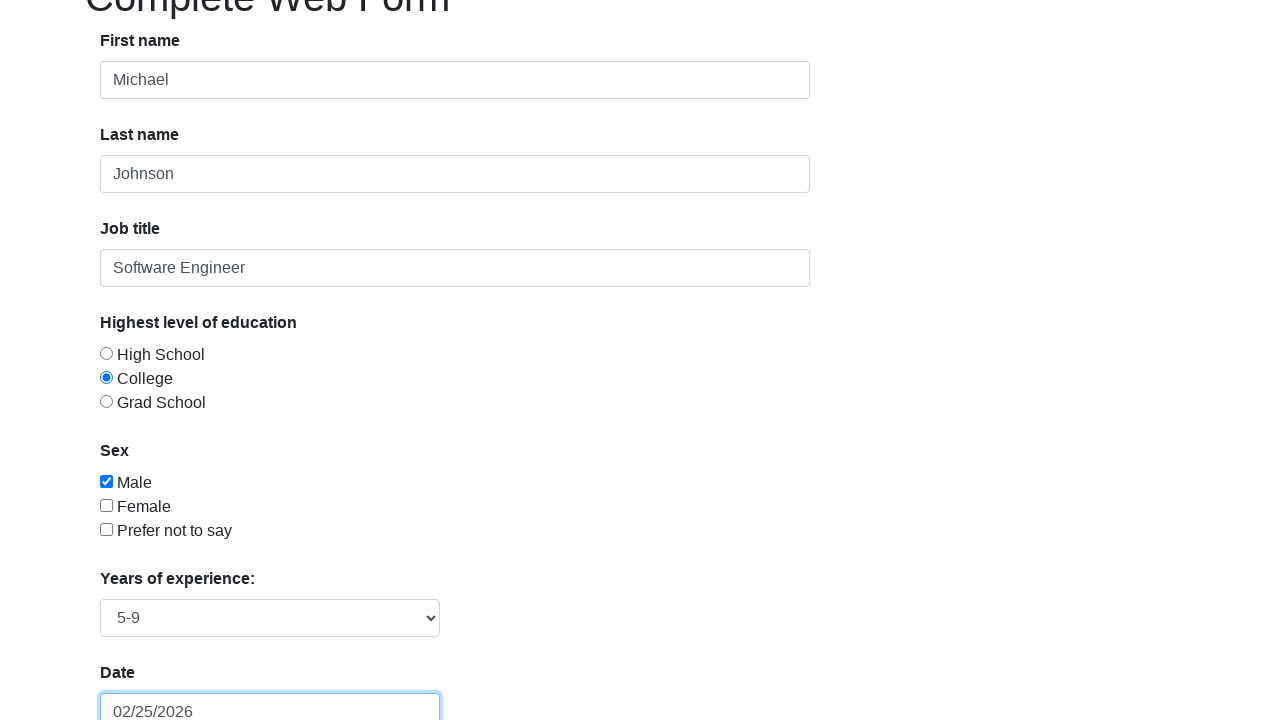

Clicked submit button to submit the form at (148, 680) on xpath=/html/body/div/form/div/div[8]/a
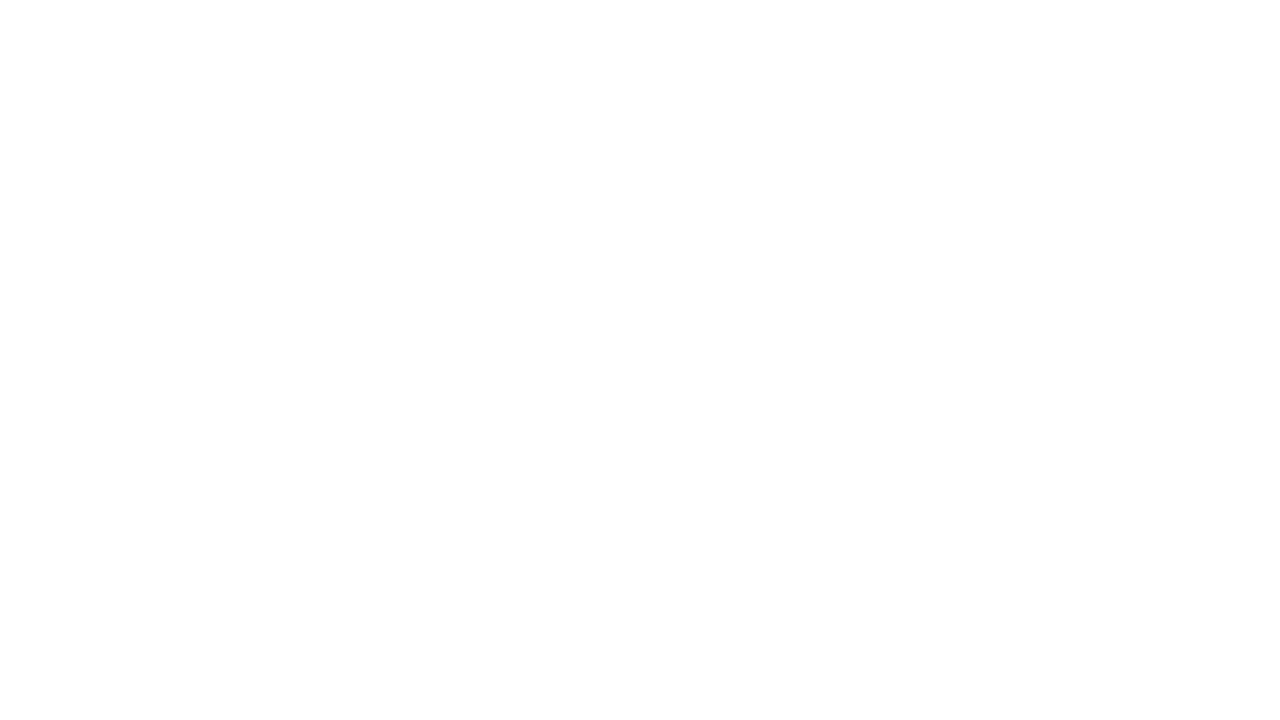

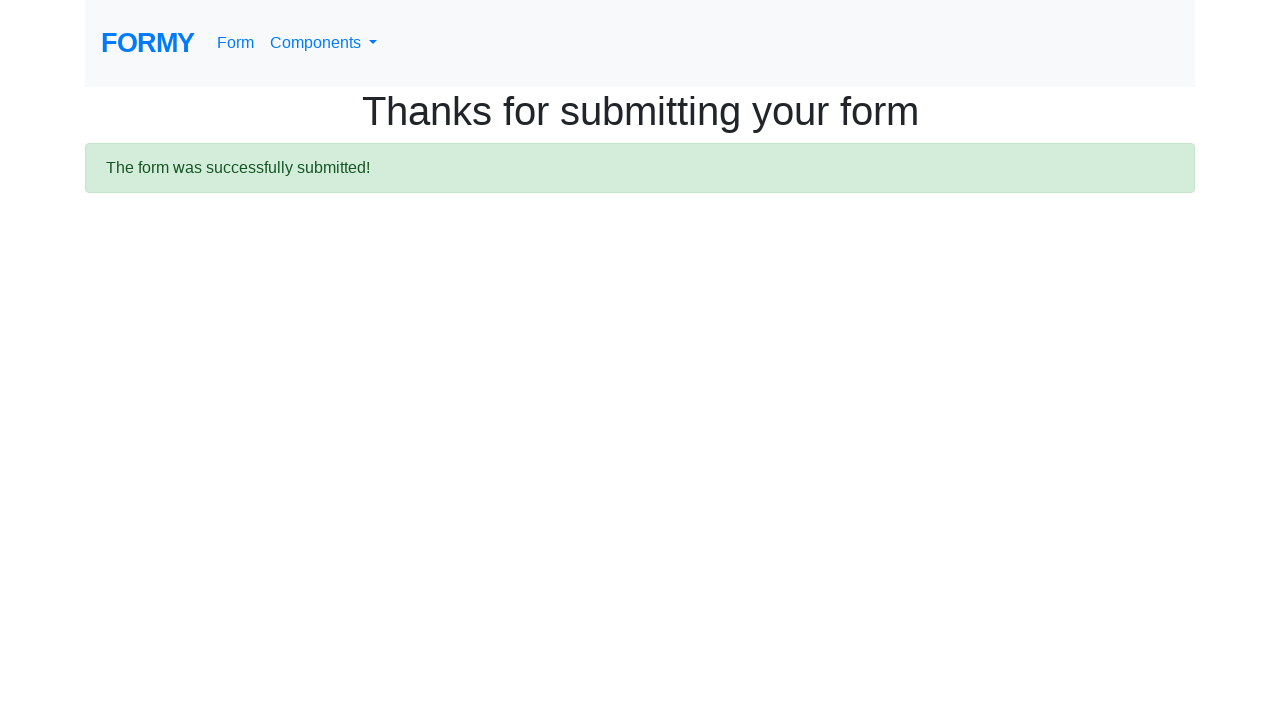